Tests modal dialog functionality by clicking a button to open a modal and then clicking the close button to dismiss it using JavaScript execution

Starting URL: https://formy-project.herokuapp.com/modal

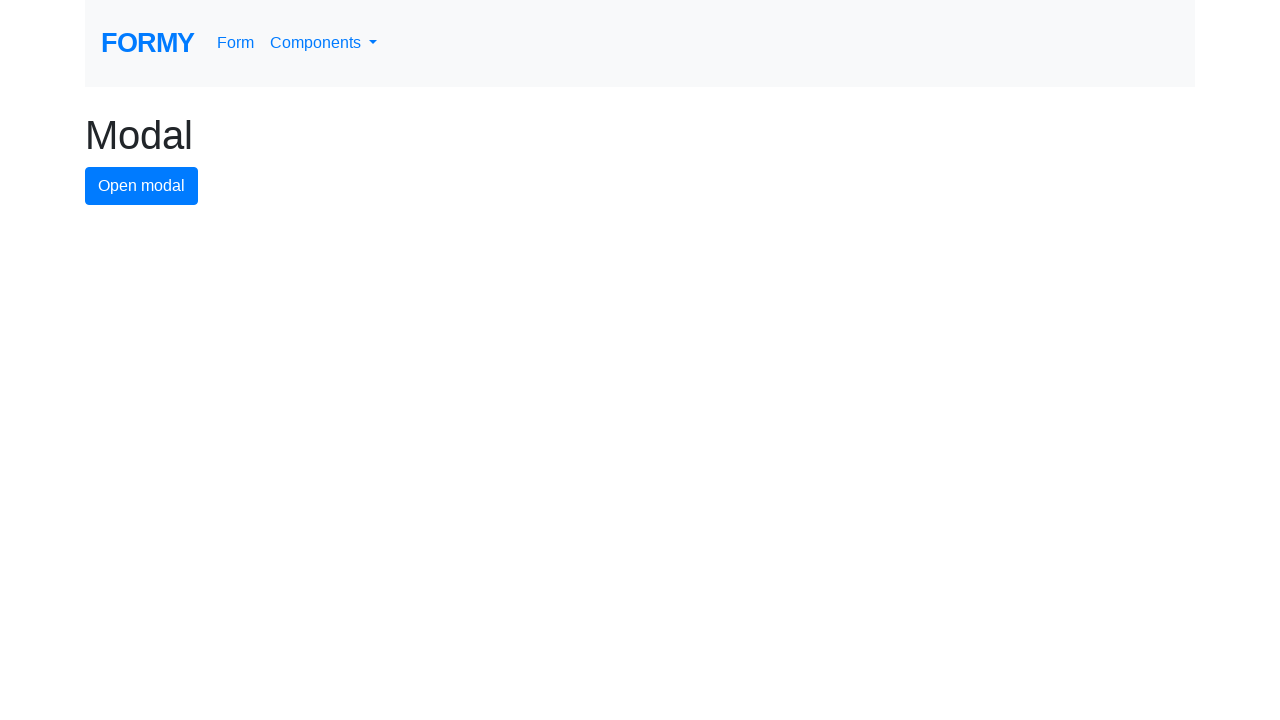

Clicked modal button to open the modal dialog at (142, 186) on #modal-button
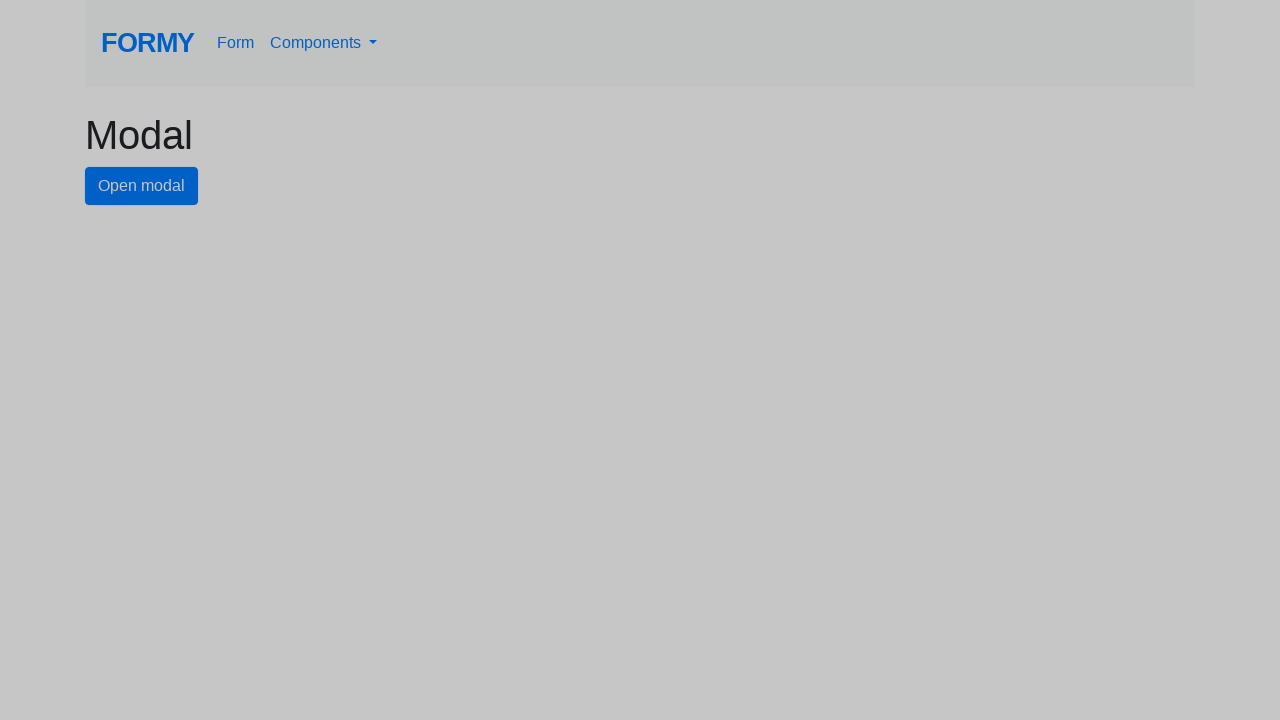

Close button became visible
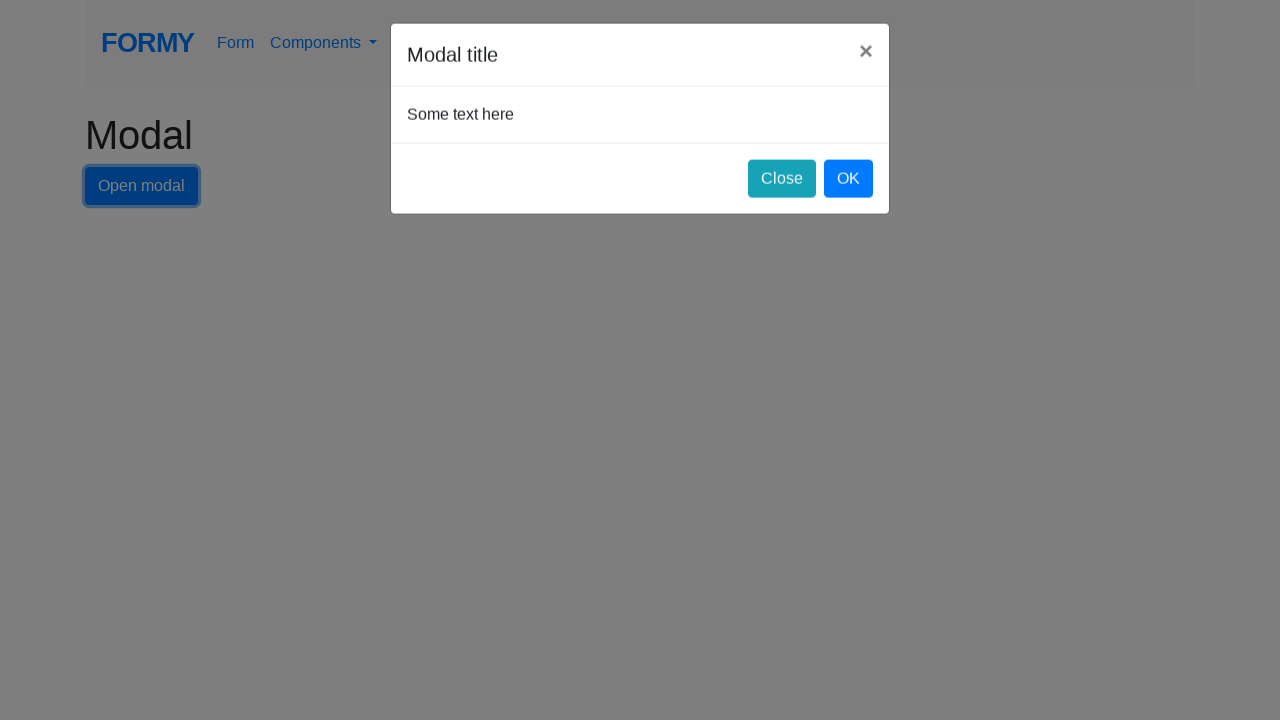

Clicked close button to dismiss the modal at (782, 184) on #close-button
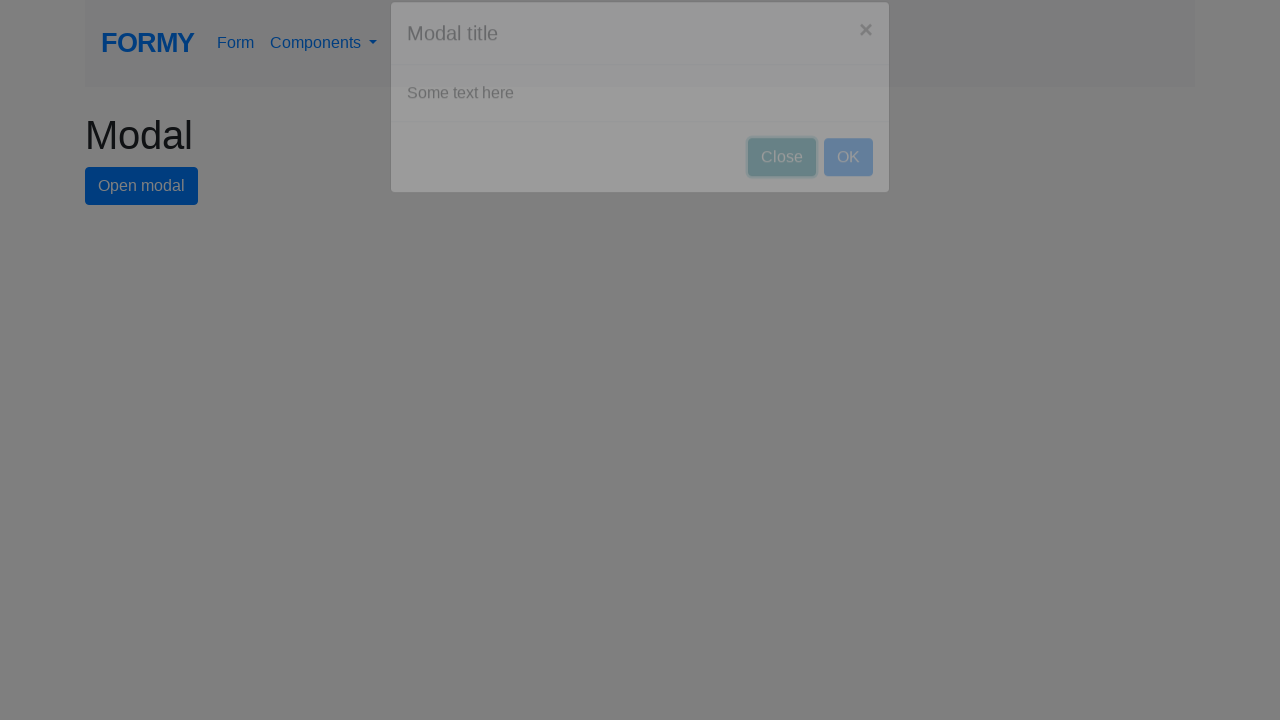

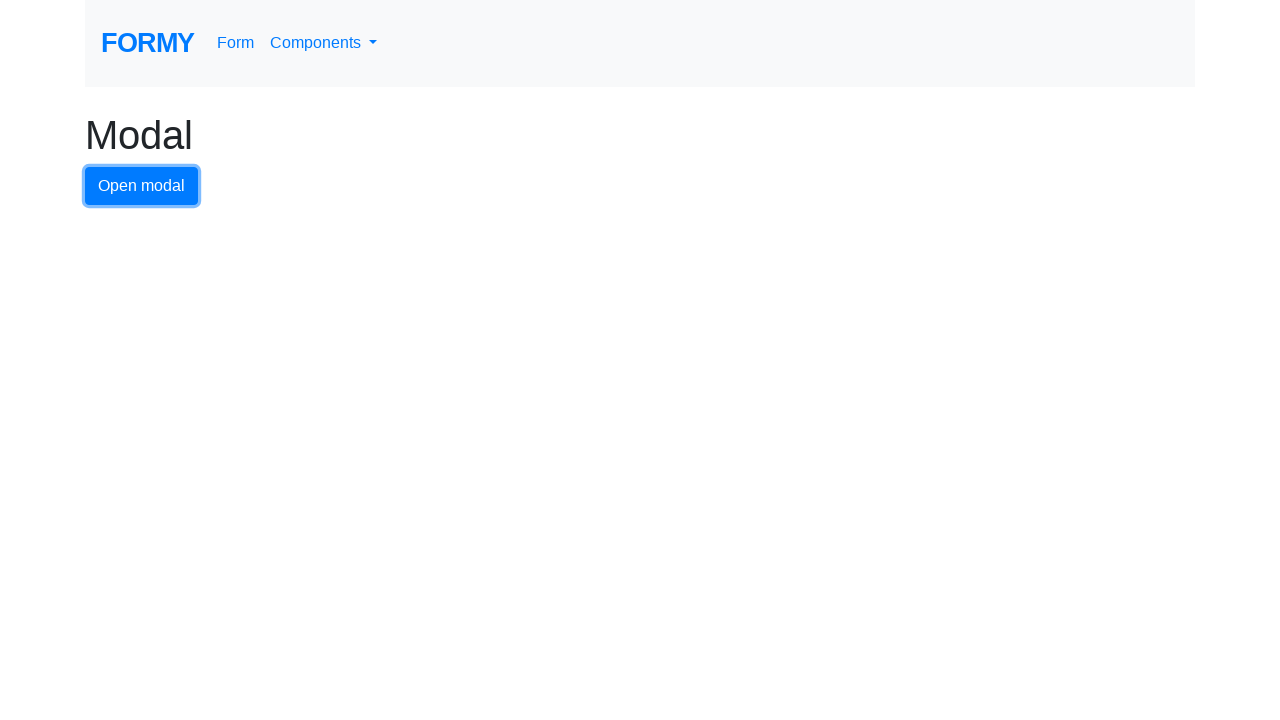